Opens the LeafTaps application homepage and maximizes the browser window. This is a minimal test that only verifies the page loads.

Starting URL: http://leaftaps.com

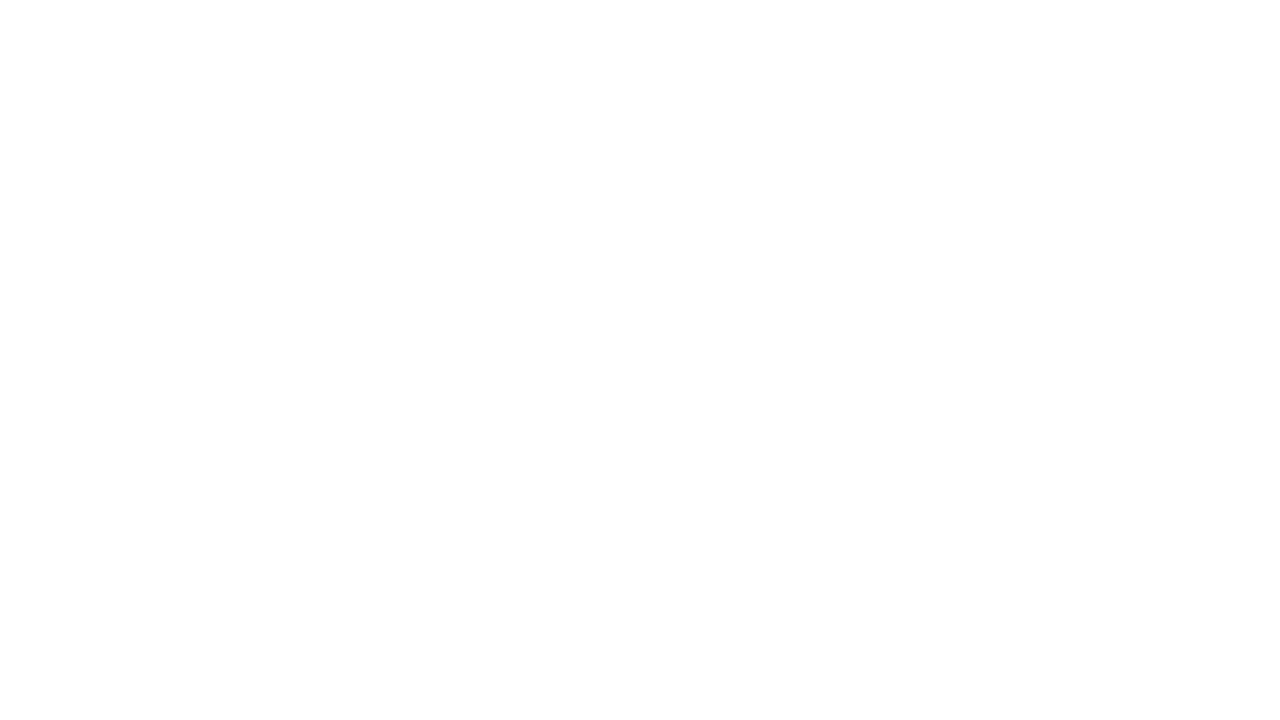

Set viewport size to 1920x1080
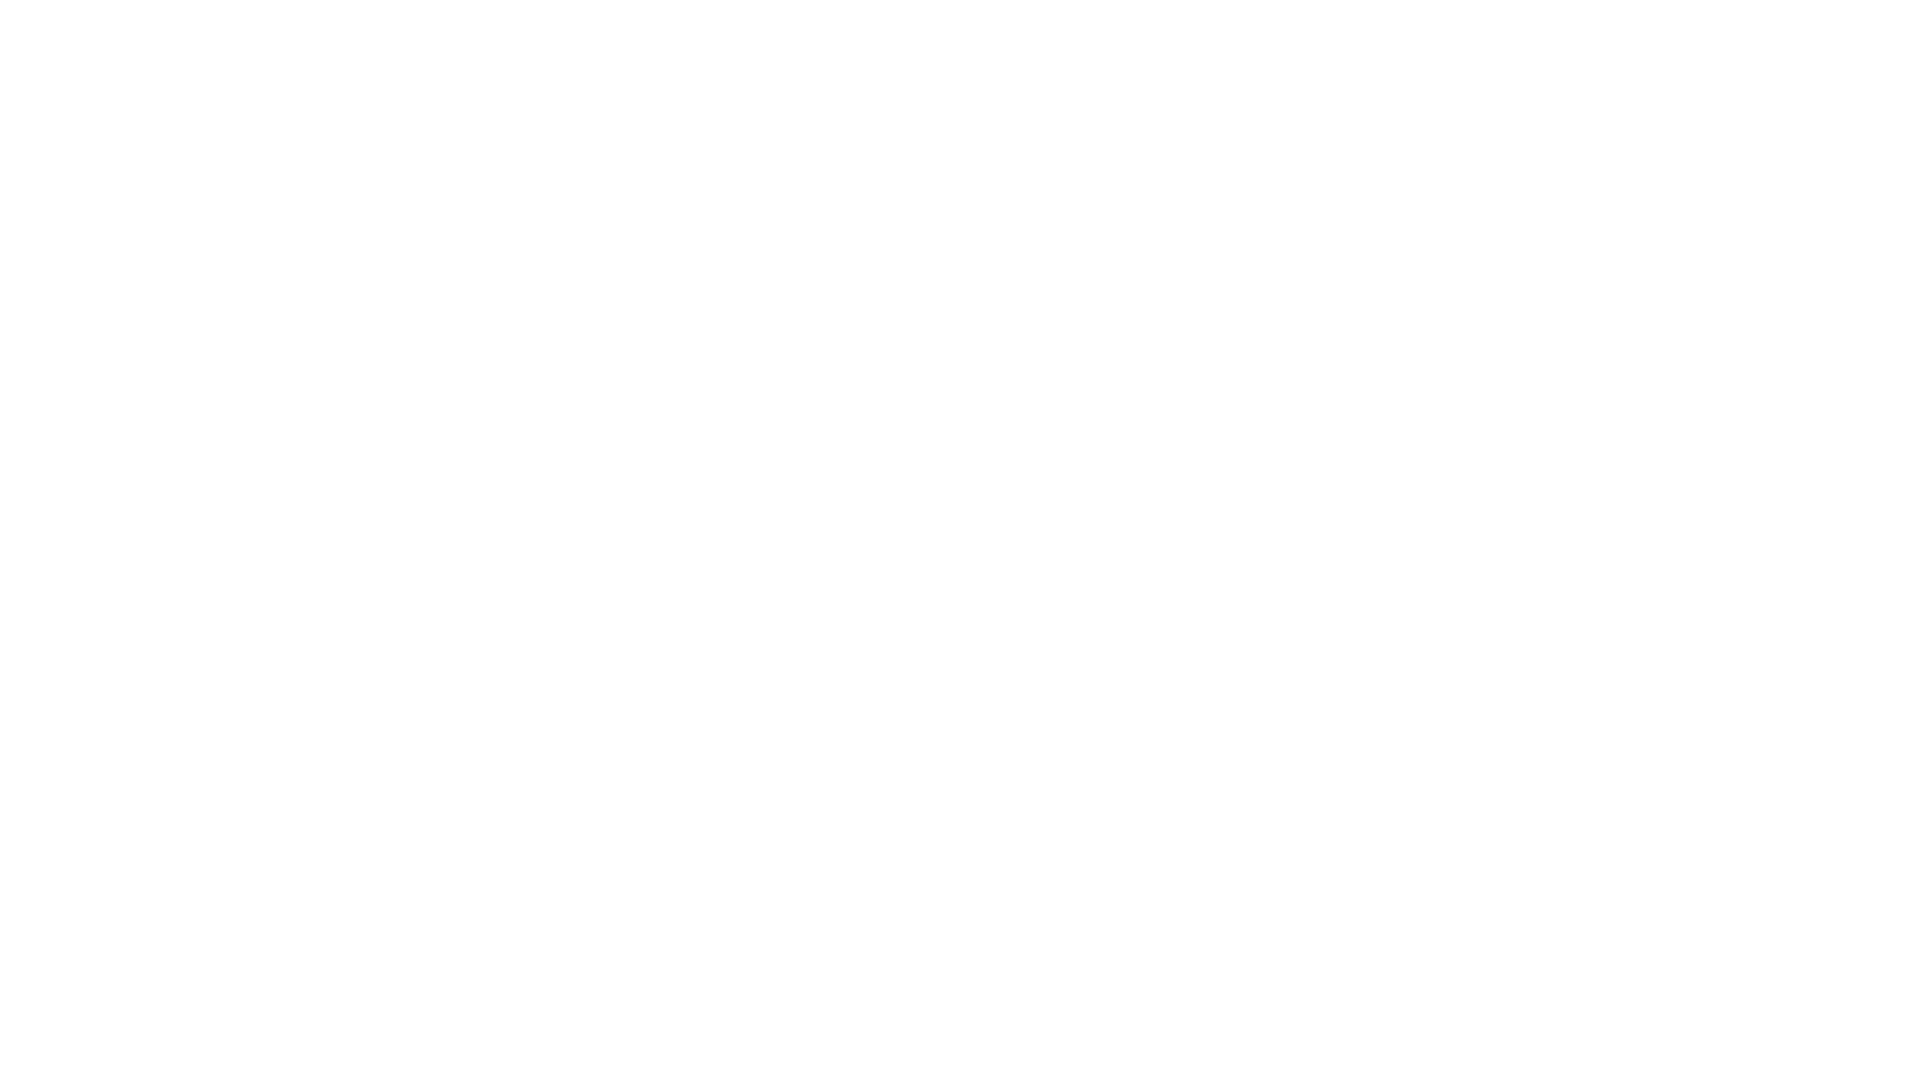

LeafTaps application homepage loaded successfully
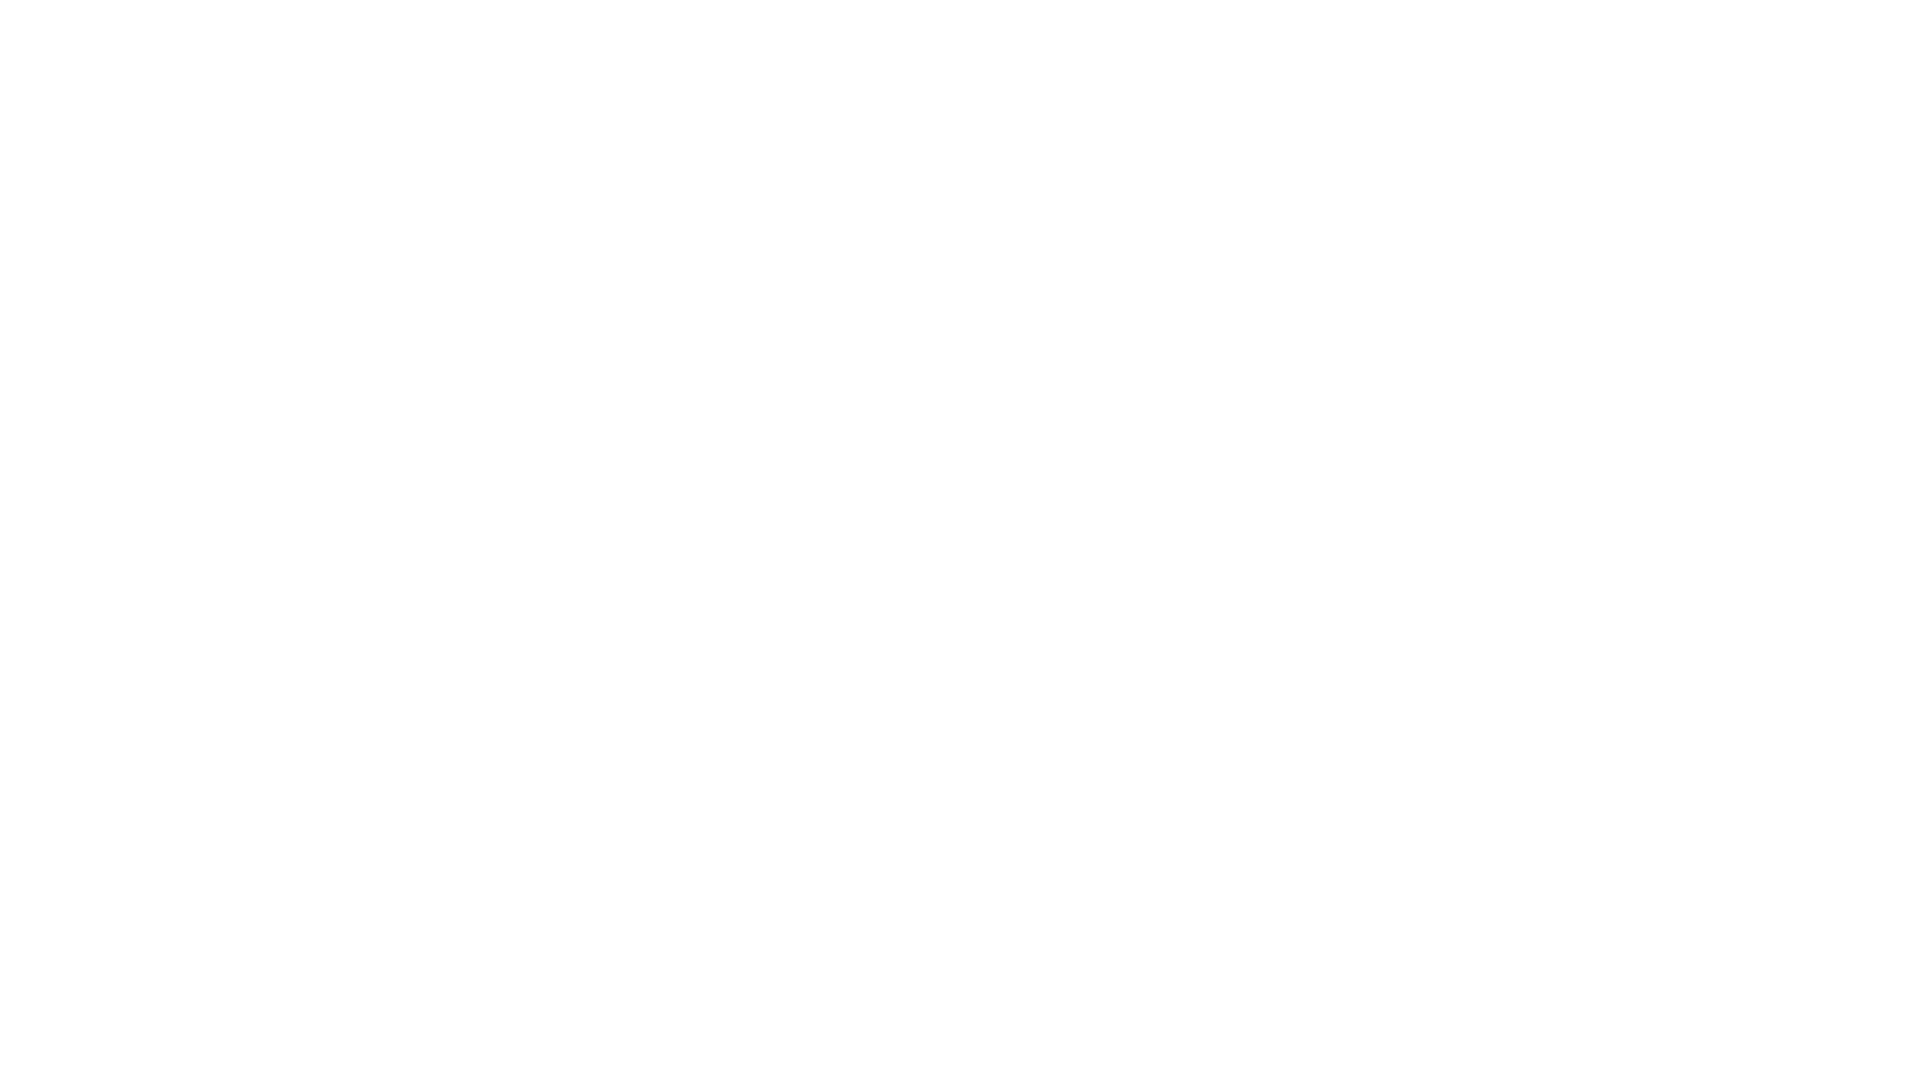

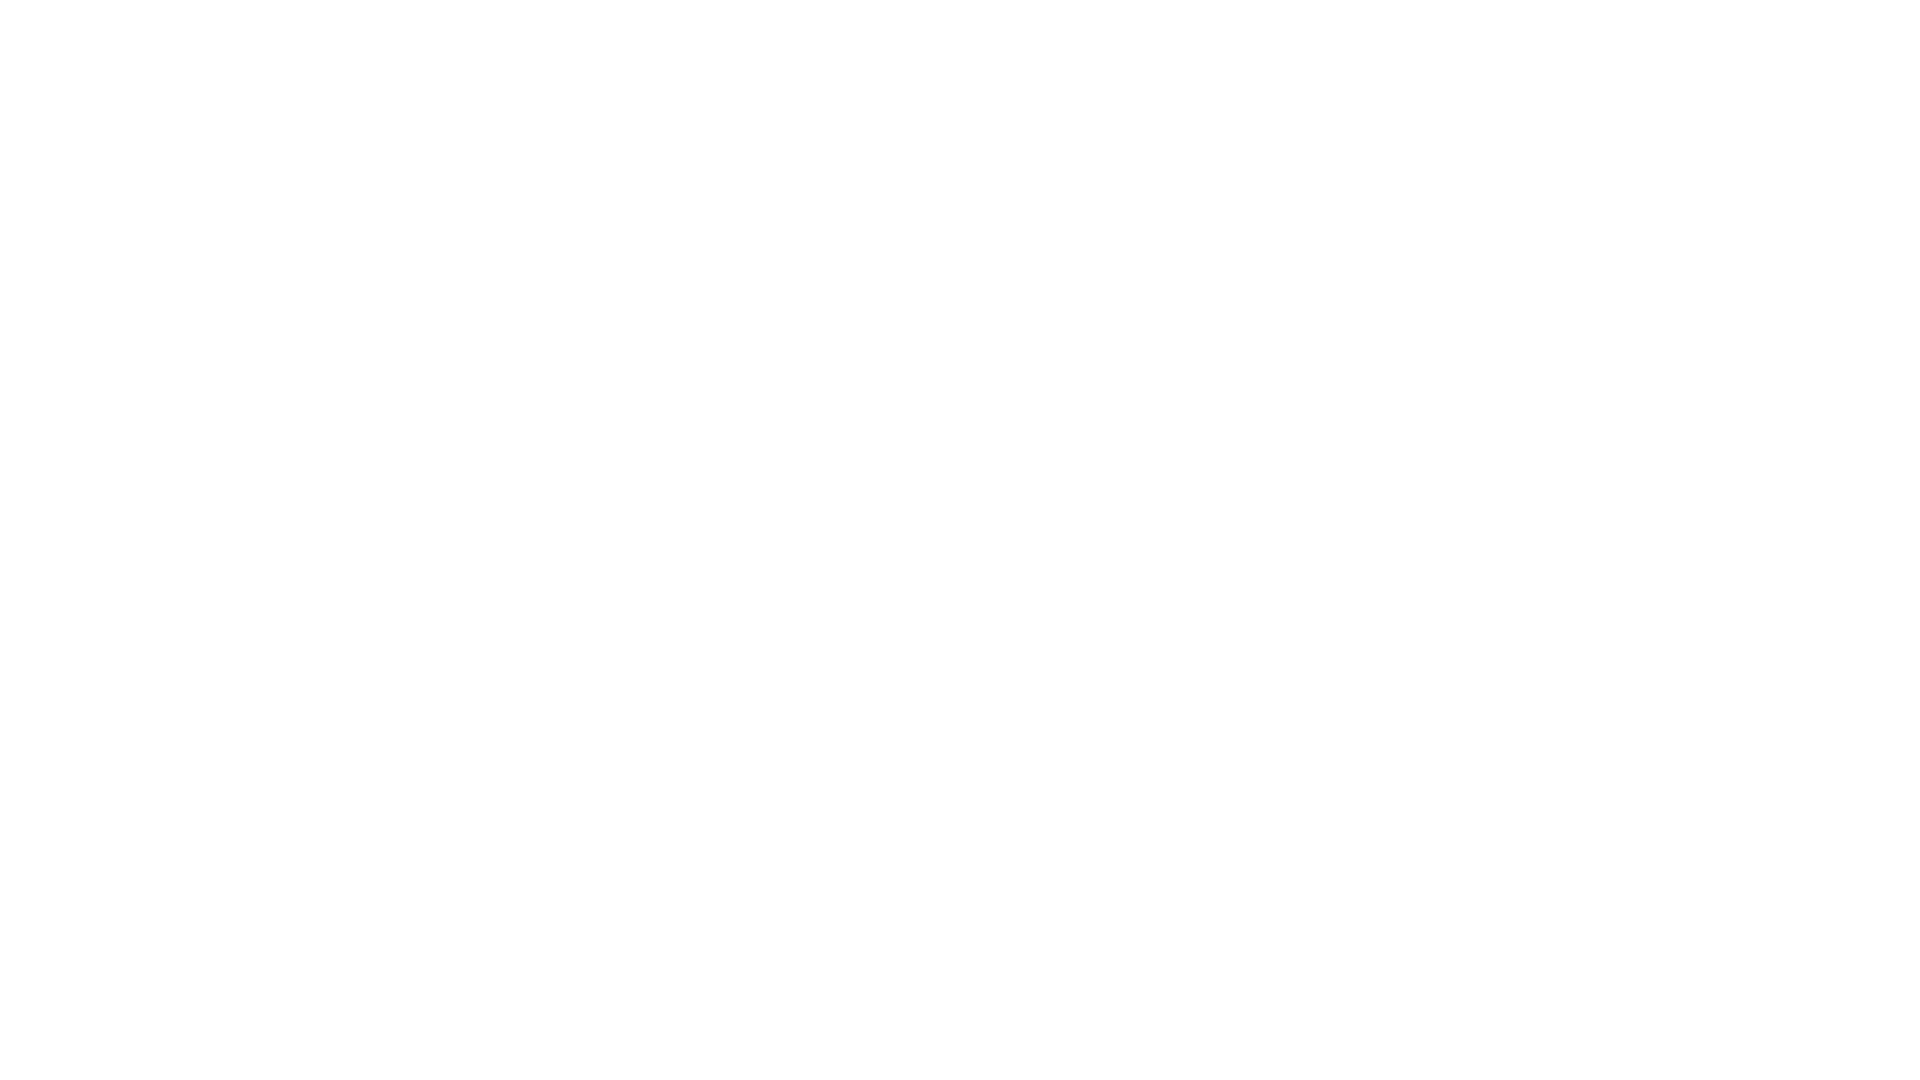